Tests the Practice Form on demoqa.com by filling out personal information fields (name, email, gender, phone, date of birth, address) and submitting the form, then verifying the confirmation modal appears.

Starting URL: https://demoqa.com/

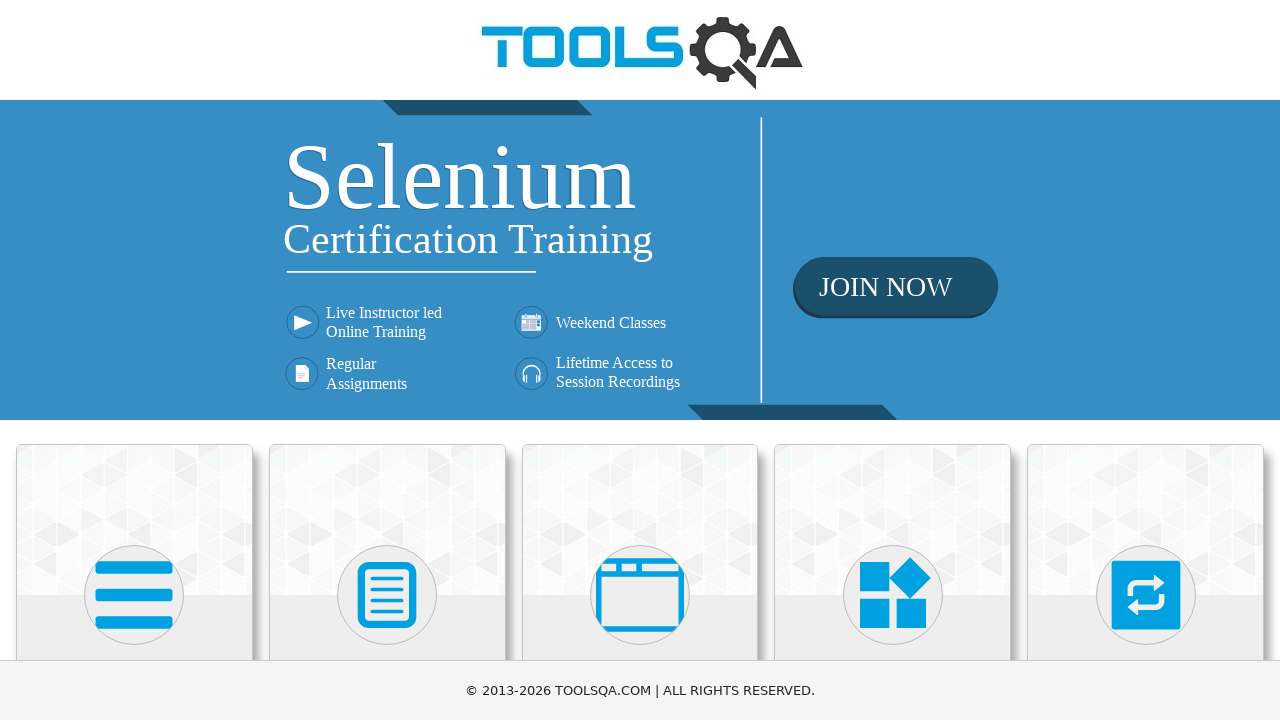

Clicked on Forms section at (387, 360) on text=Forms
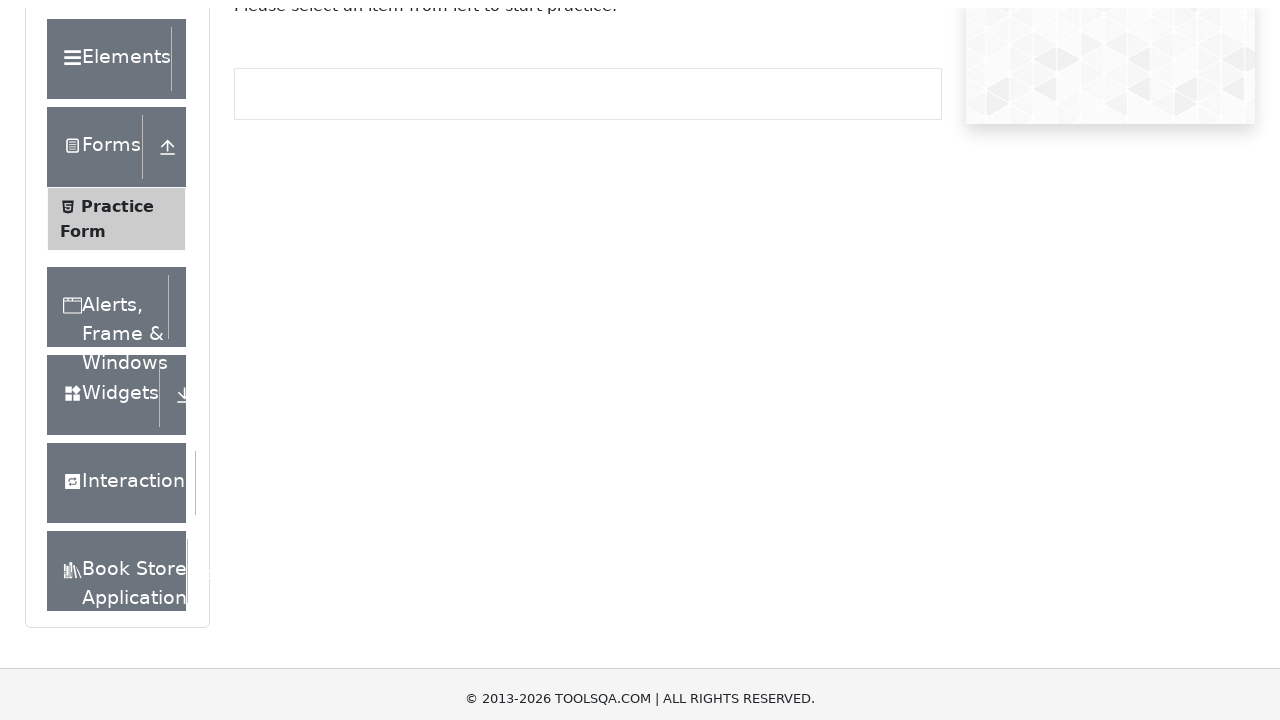

Clicked on Practice Form at (117, 336) on text=Practice Form
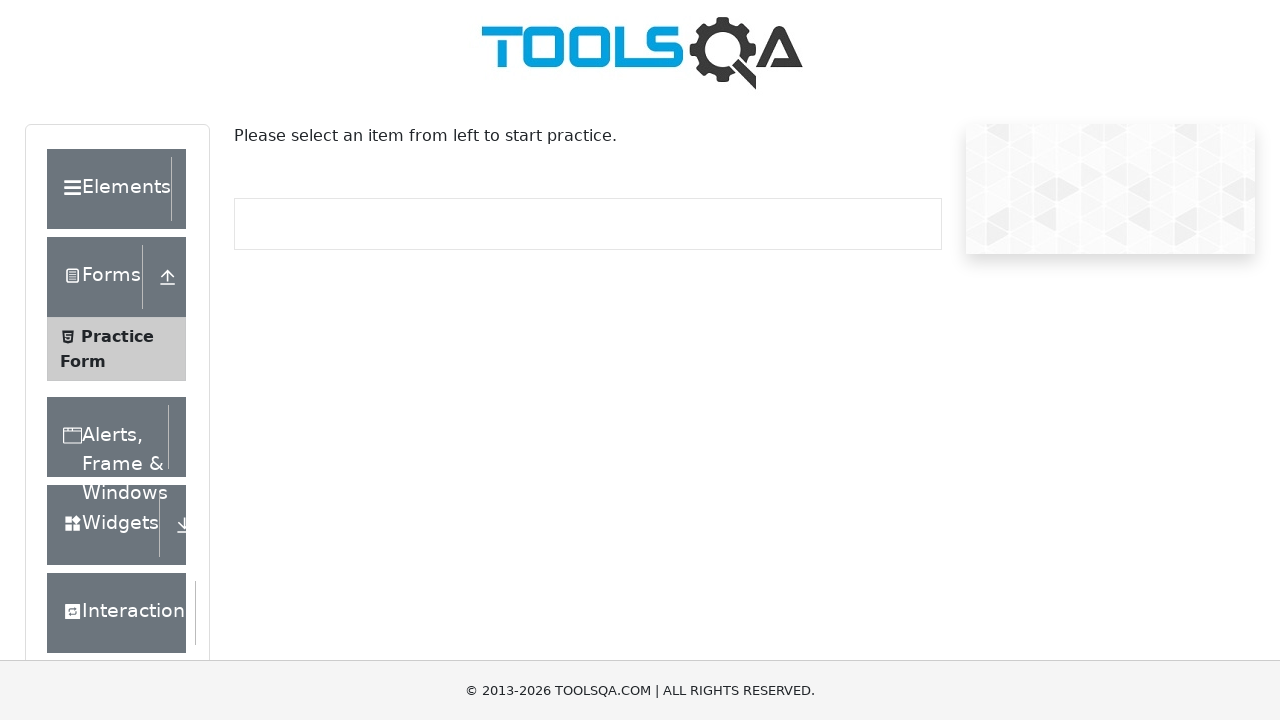

Filled first name field with 'Adnan' on #firstName
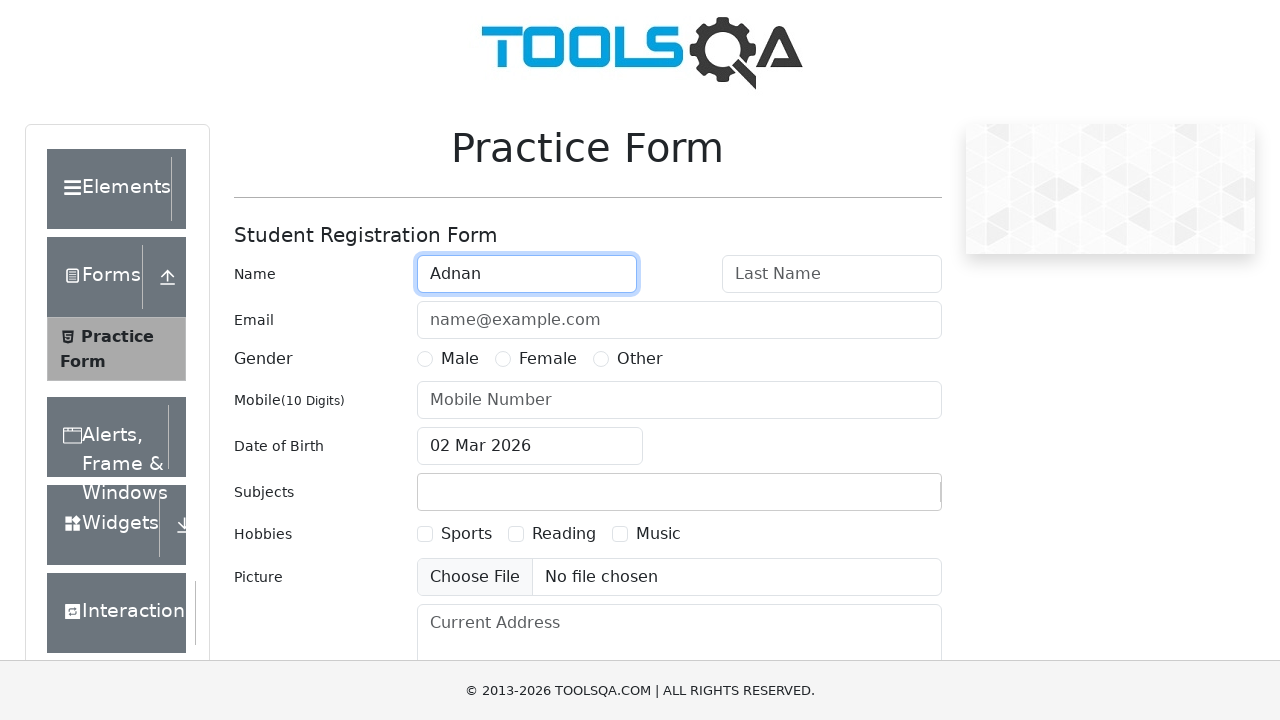

Filled last name field with 'Khattak' on #lastName
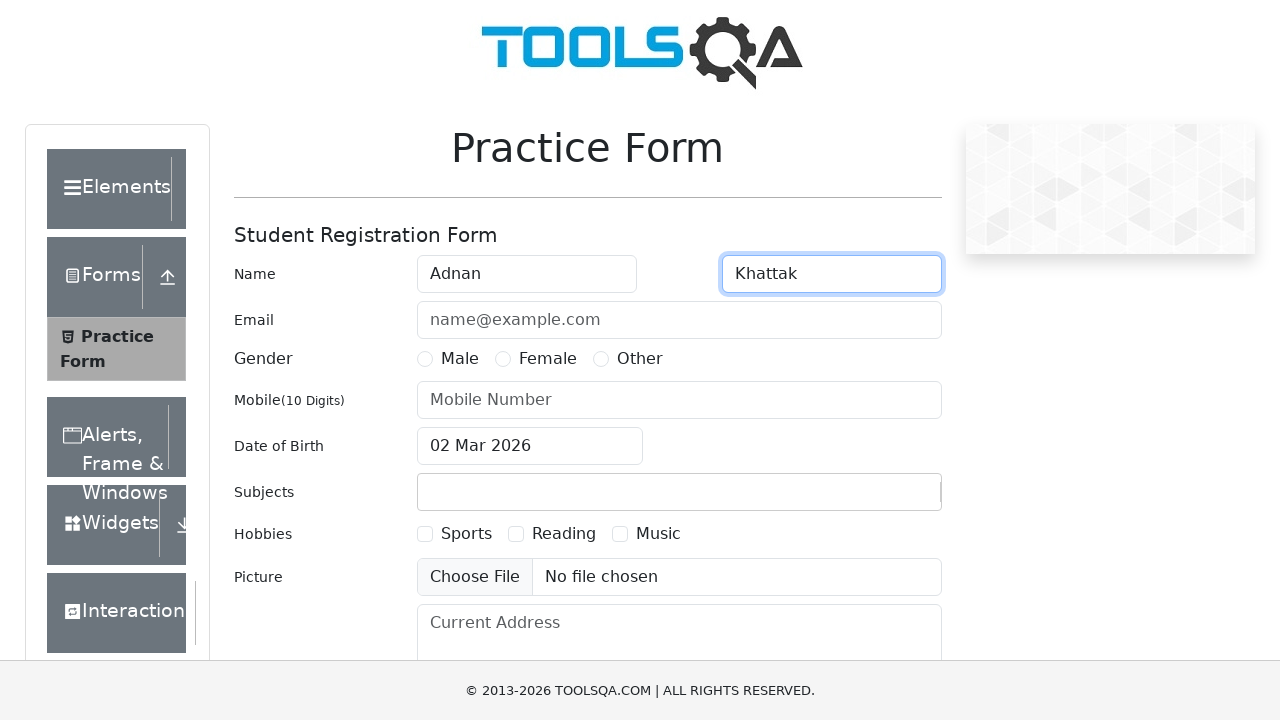

Filled email field with 'test@gmail.com' on #userEmail
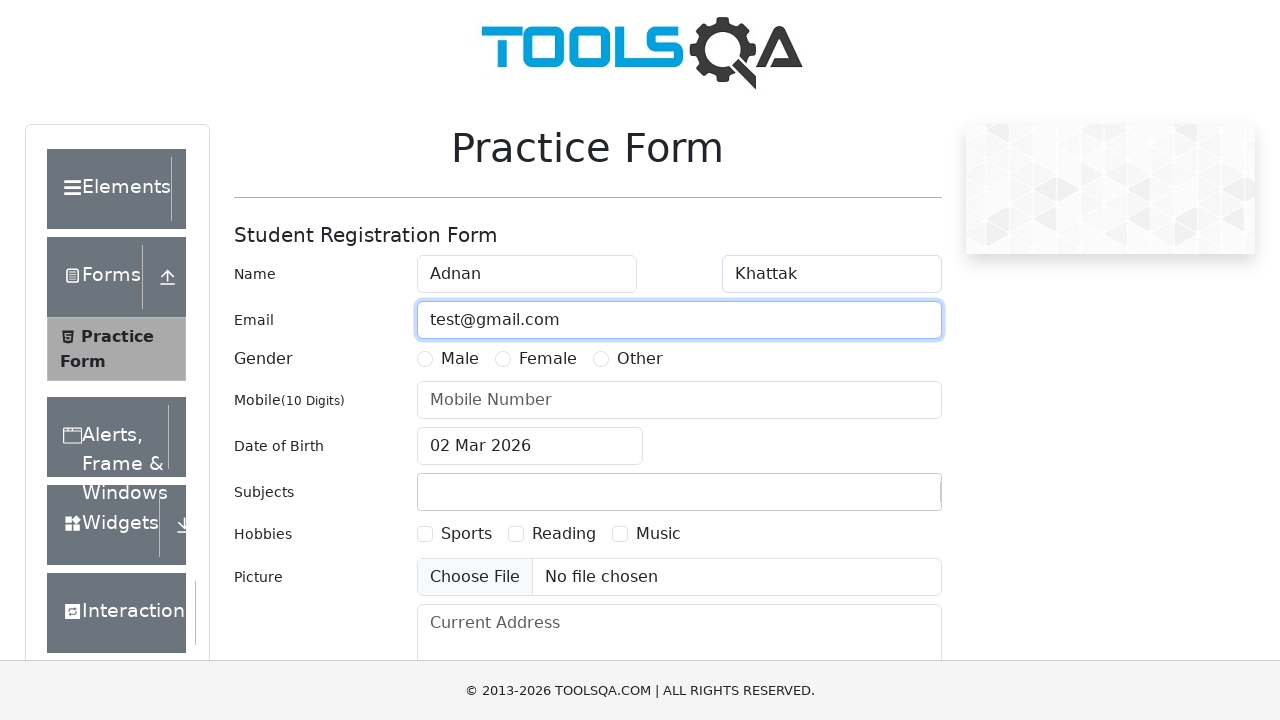

Selected Male gender option at (460, 359) on label[for='gender-radio-1']
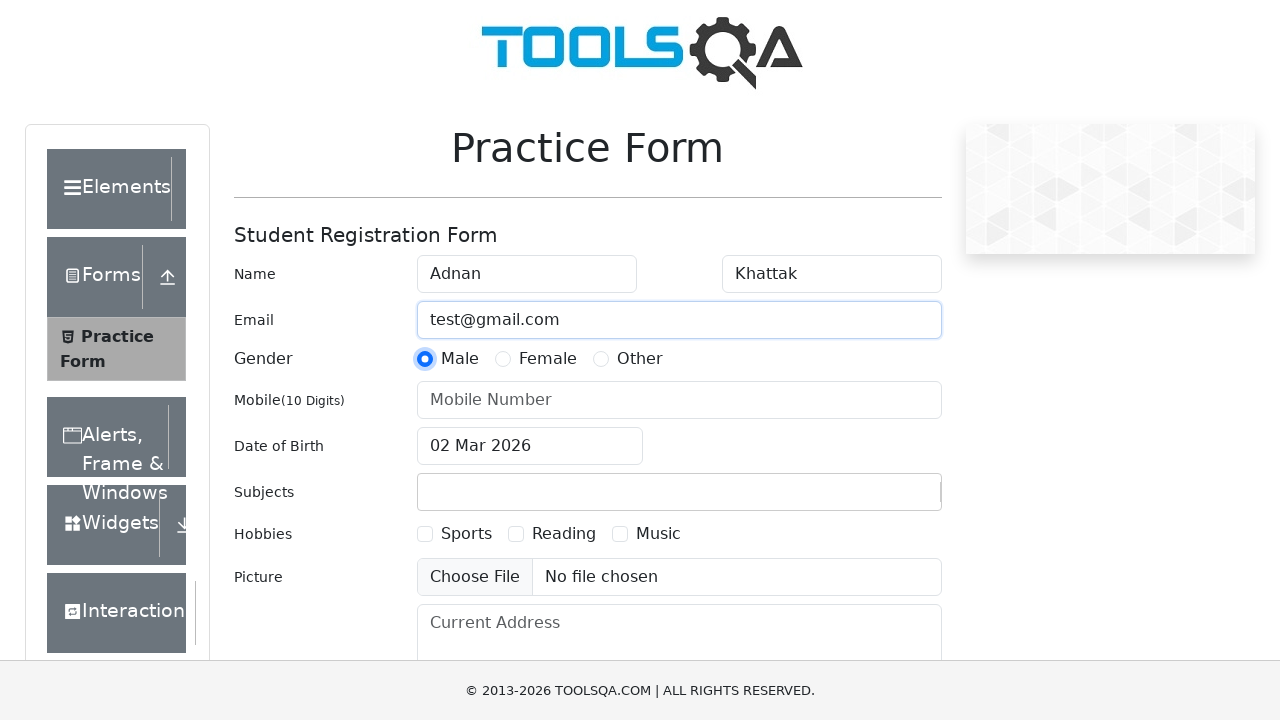

Filled mobile number field with '1234567891' on #userNumber
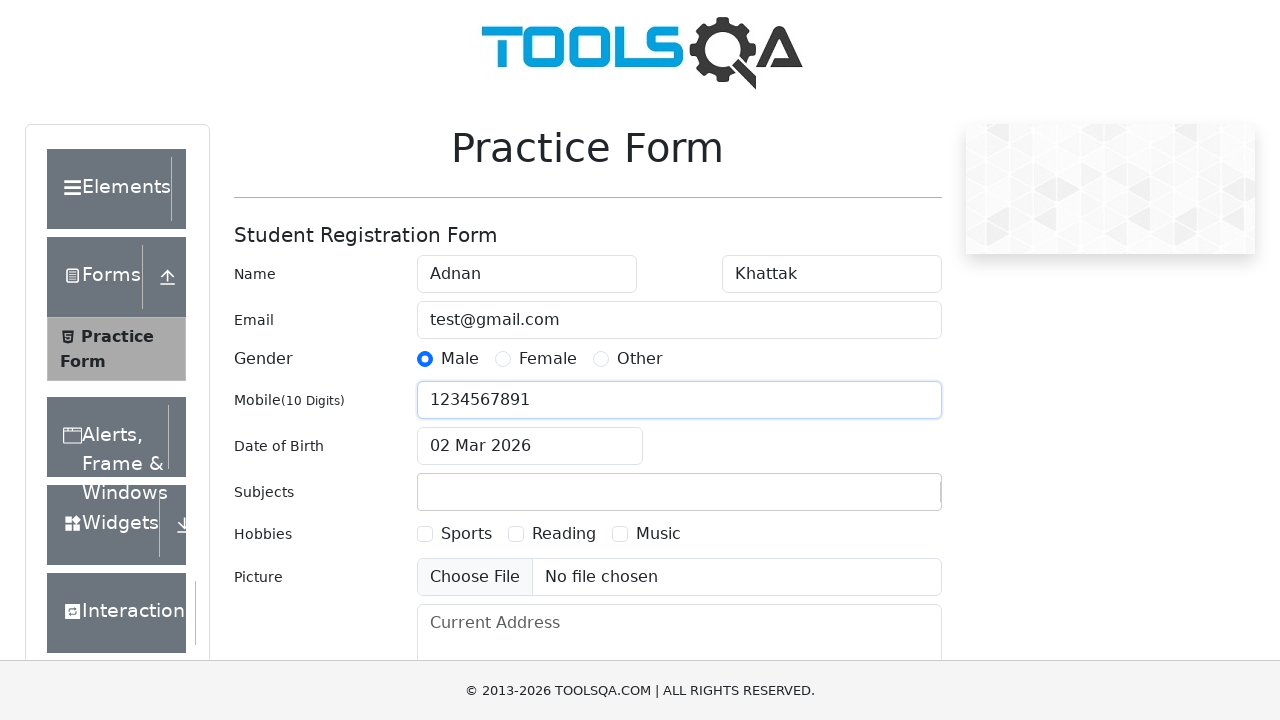

Clicked on date of birth input field at (530, 446) on #dateOfBirthInput
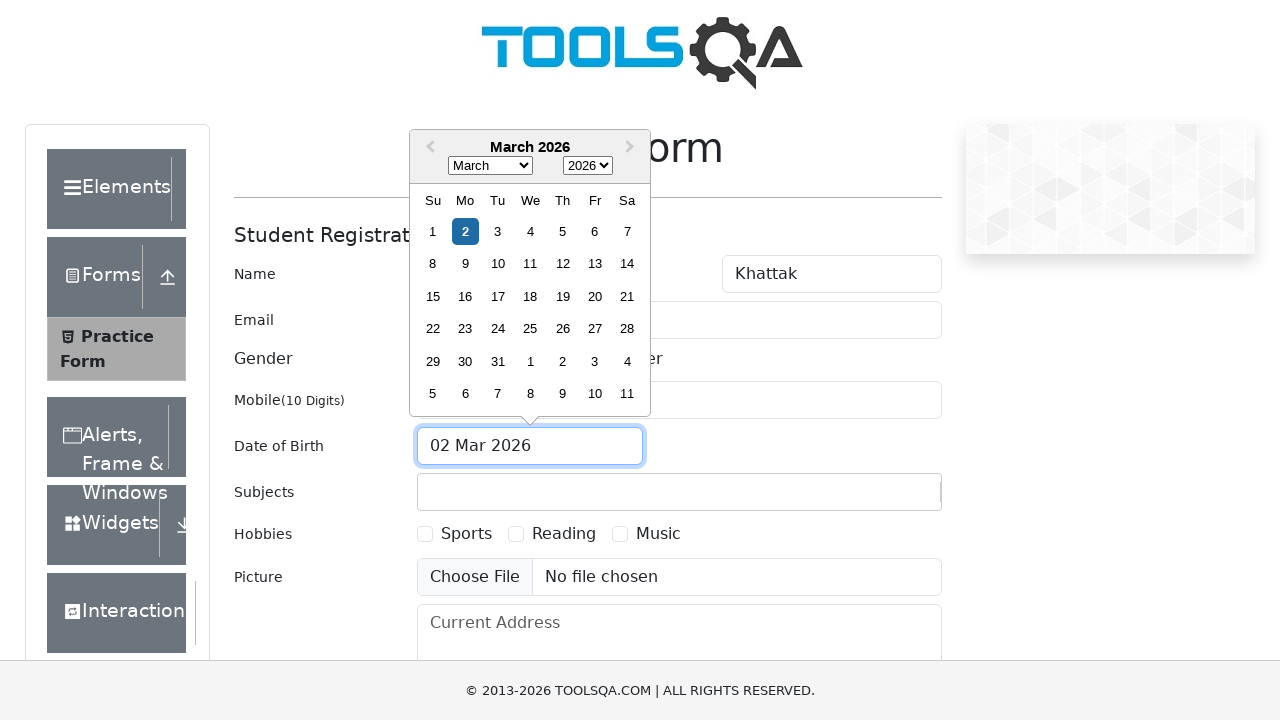

Selected all text in date field
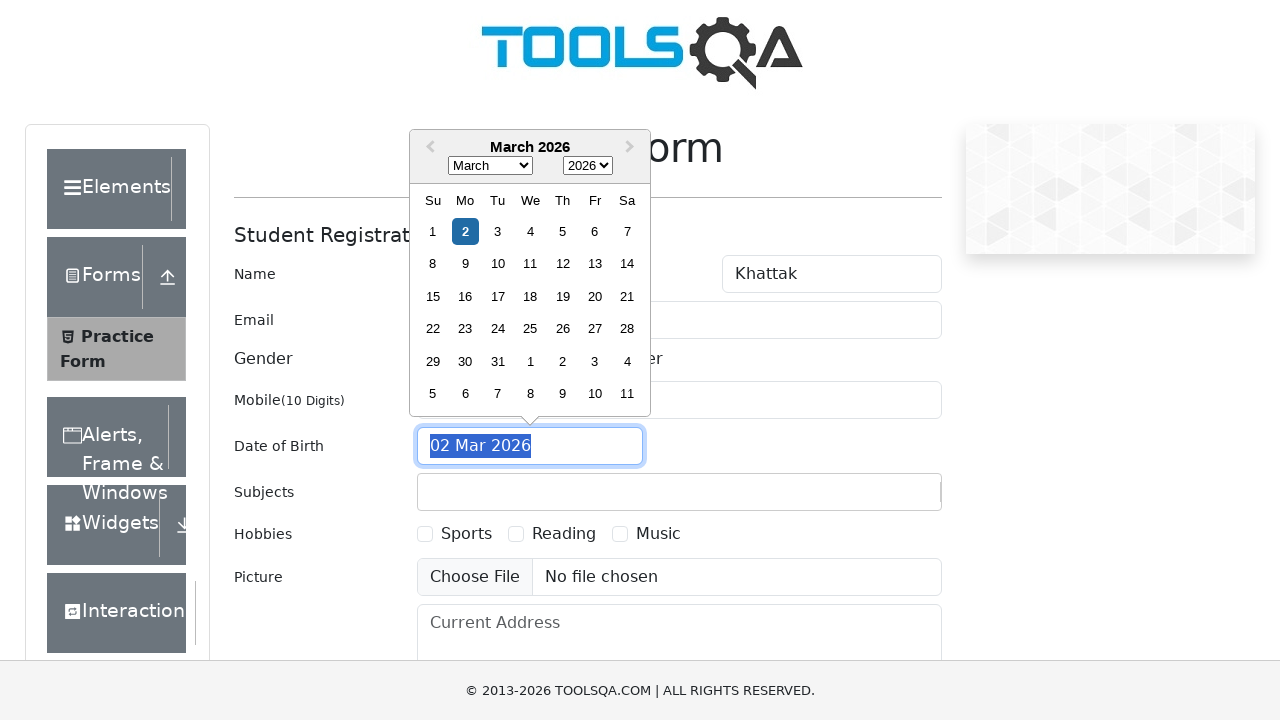

Typed date of birth '06 Aug 2025'
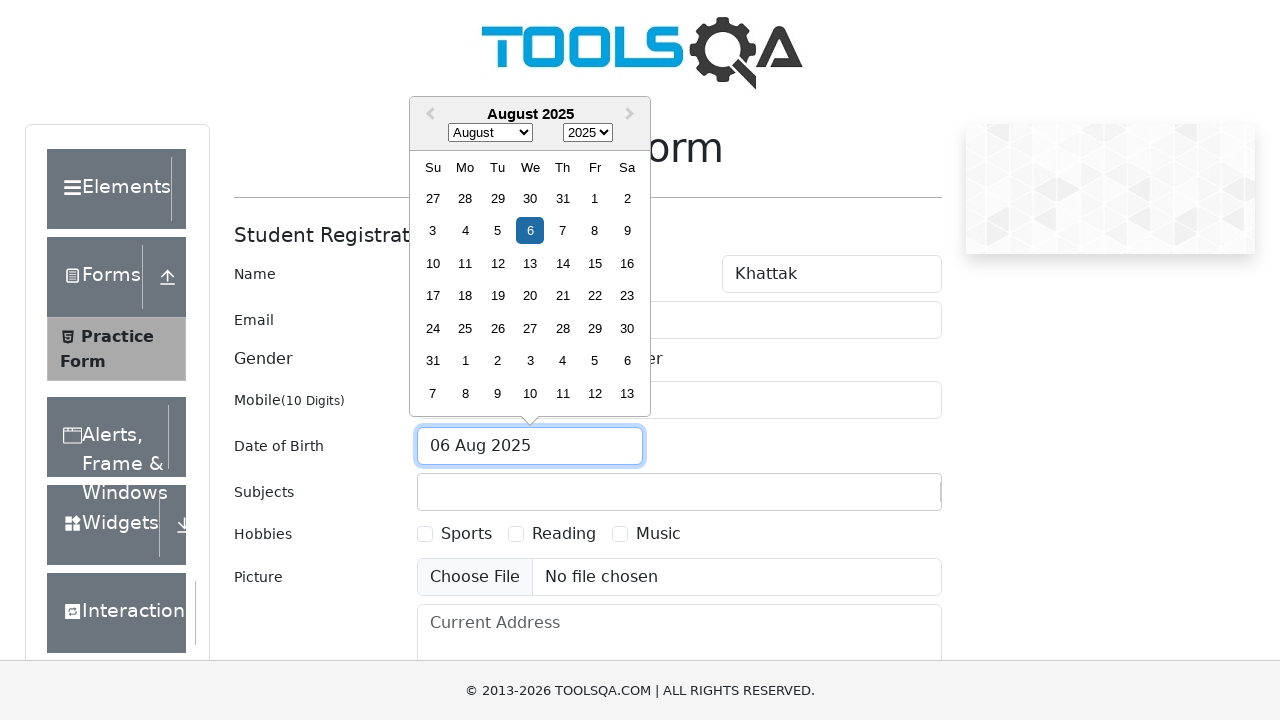

Pressed Enter to confirm date of birth
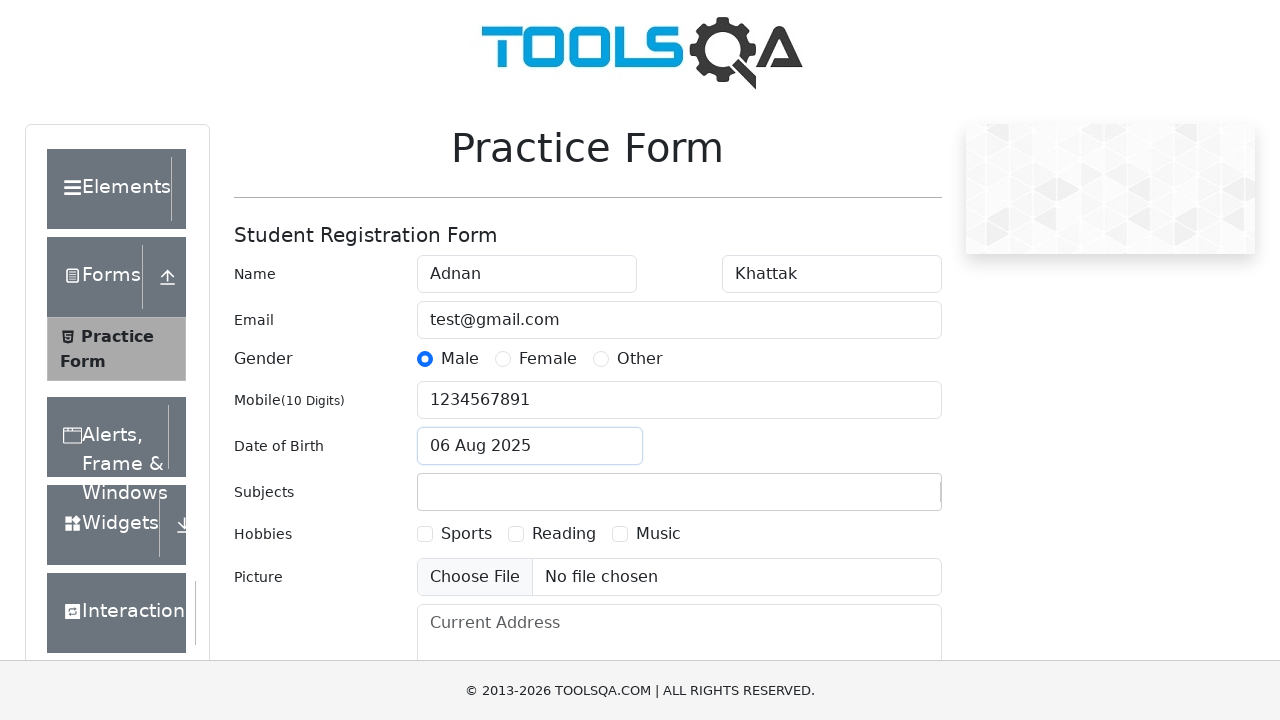

Filled address field with 'Testing' on #currentAddress
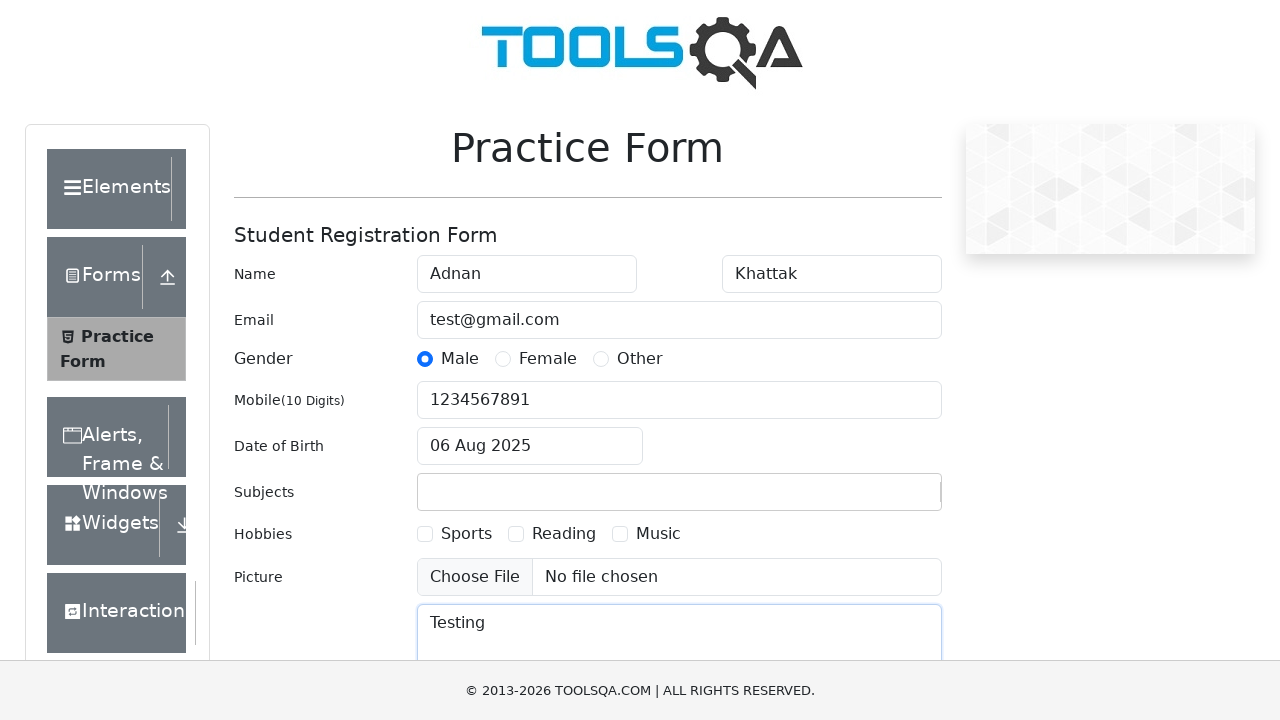

Scrolled submit button into view
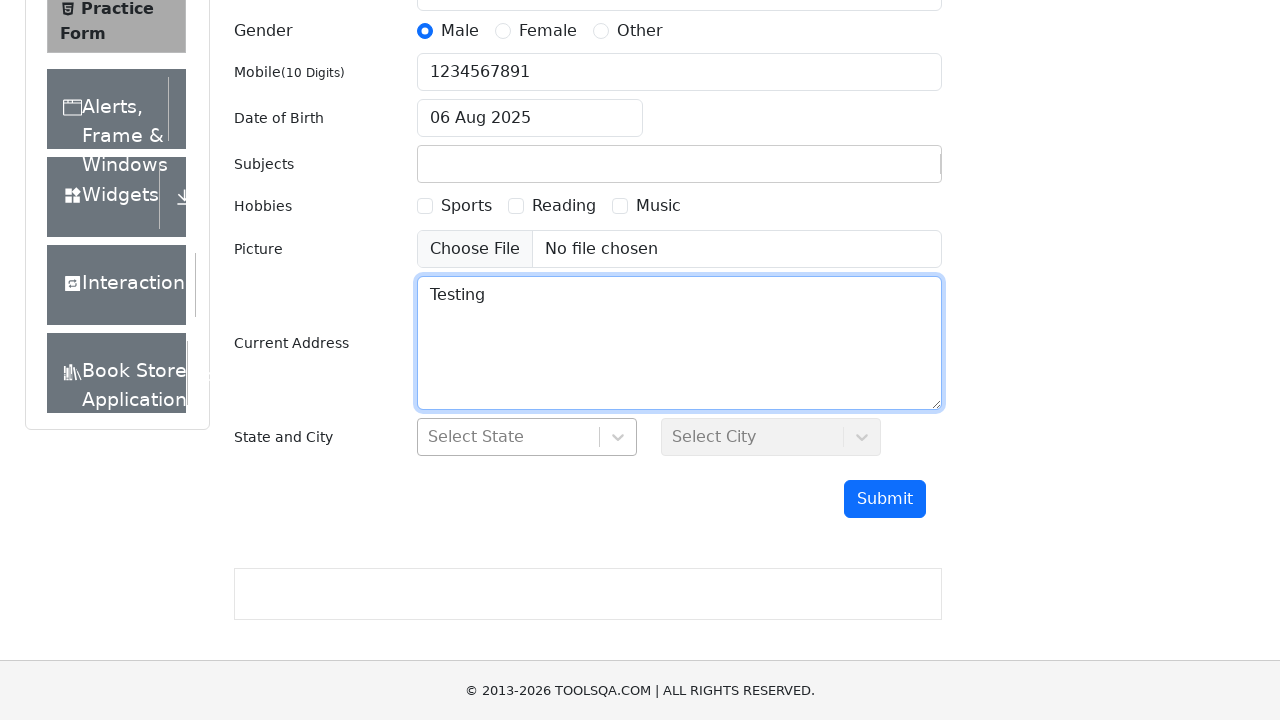

Clicked submit button to submit form at (885, 499) on #submit
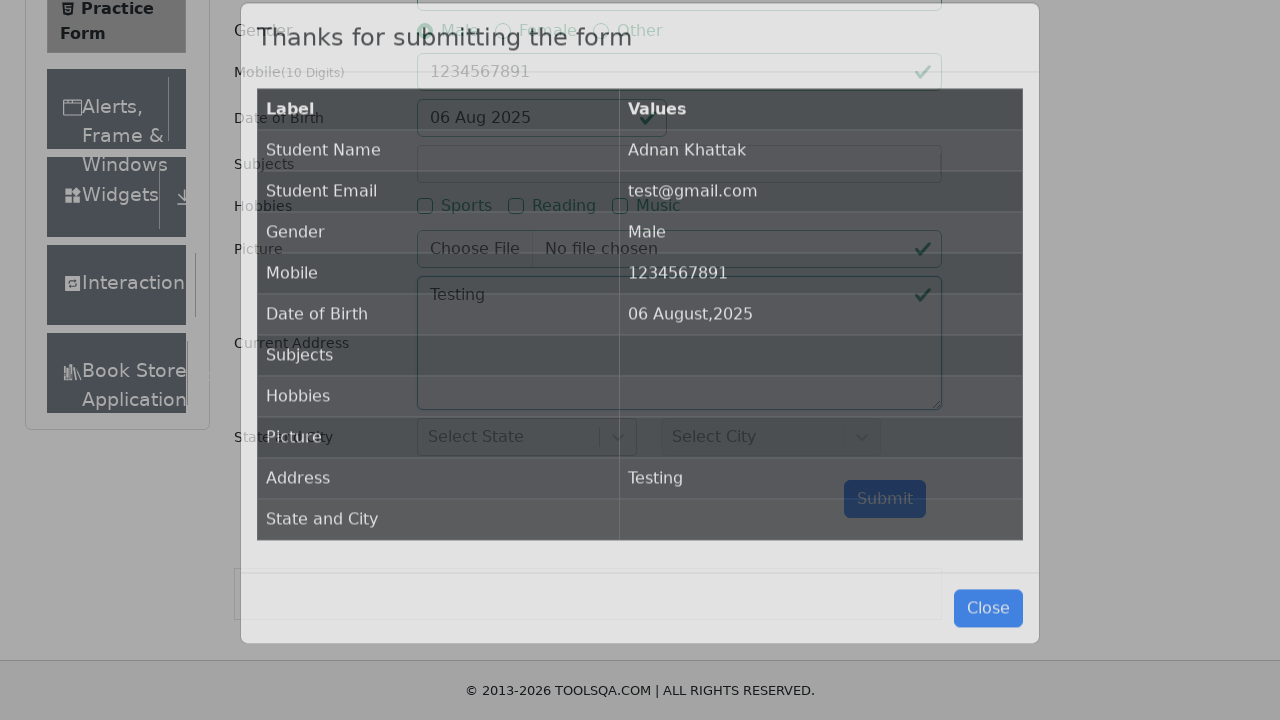

Confirmation modal appeared successfully
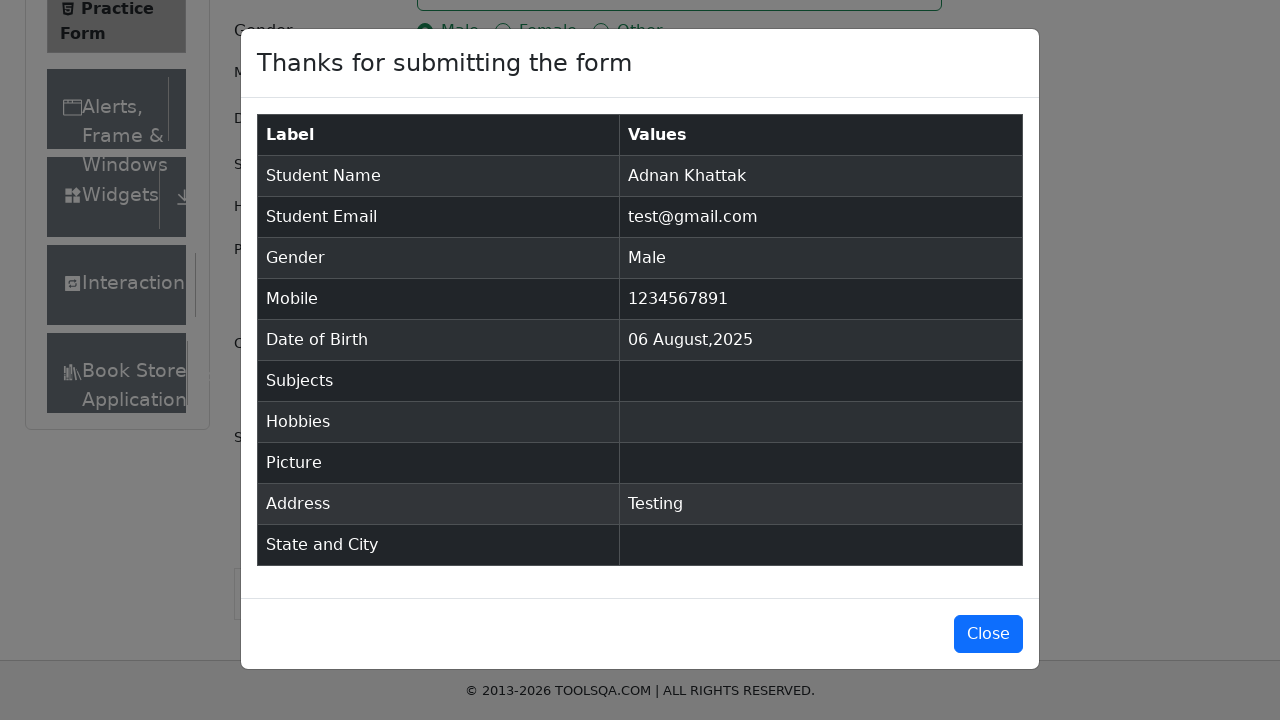

Clicked close button to close modal dialog at (988, 634) on #closeLargeModal
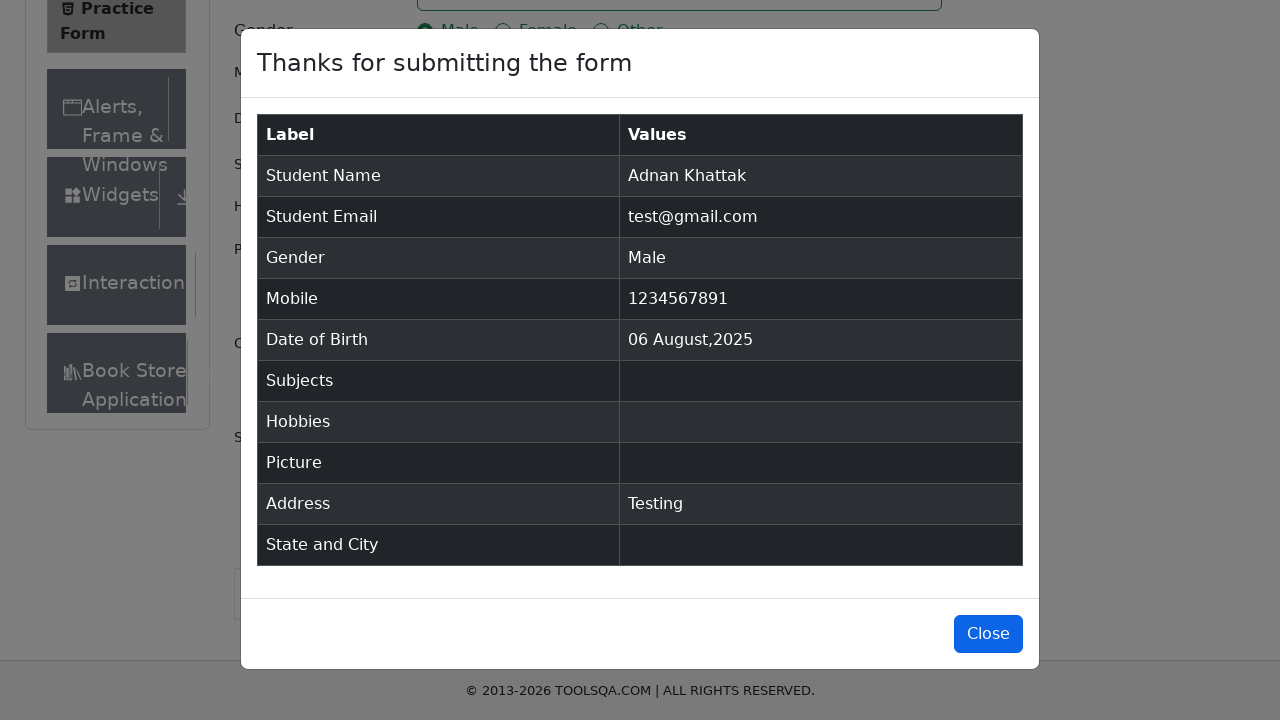

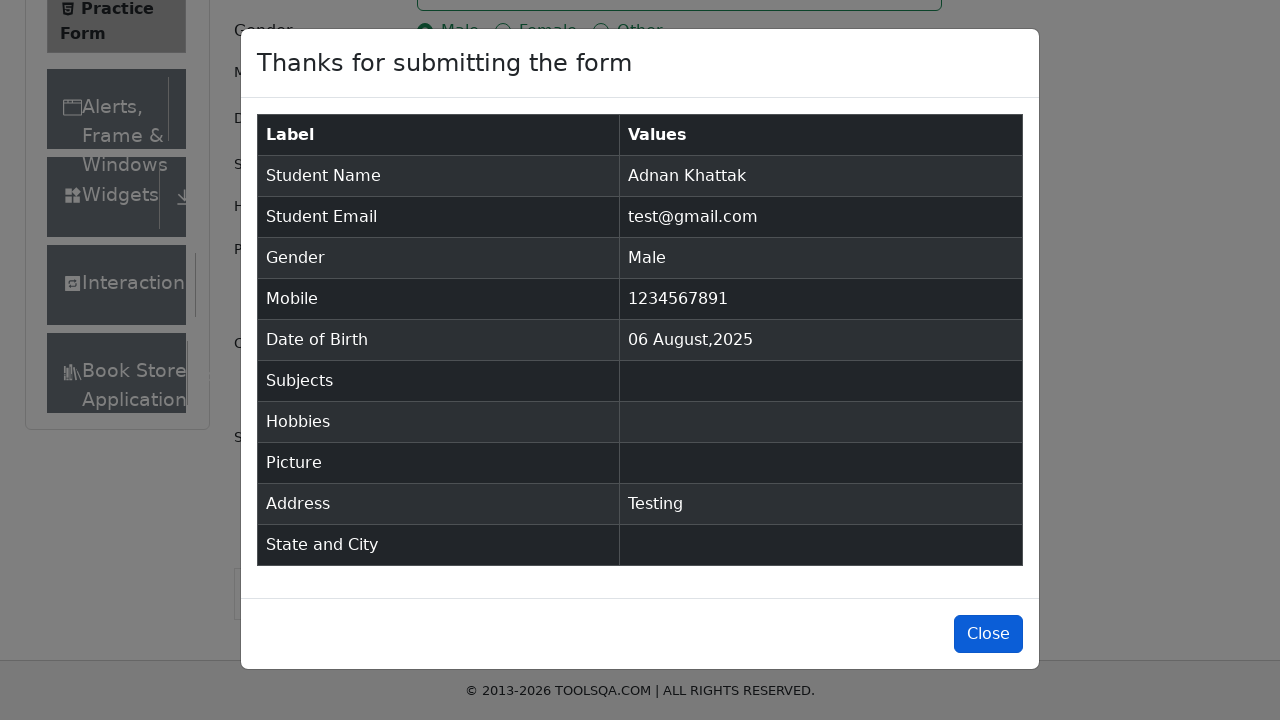